Tests that clicking the "Due" column header twice sorts the table data in descending order.

Starting URL: http://the-internet.herokuapp.com/tables

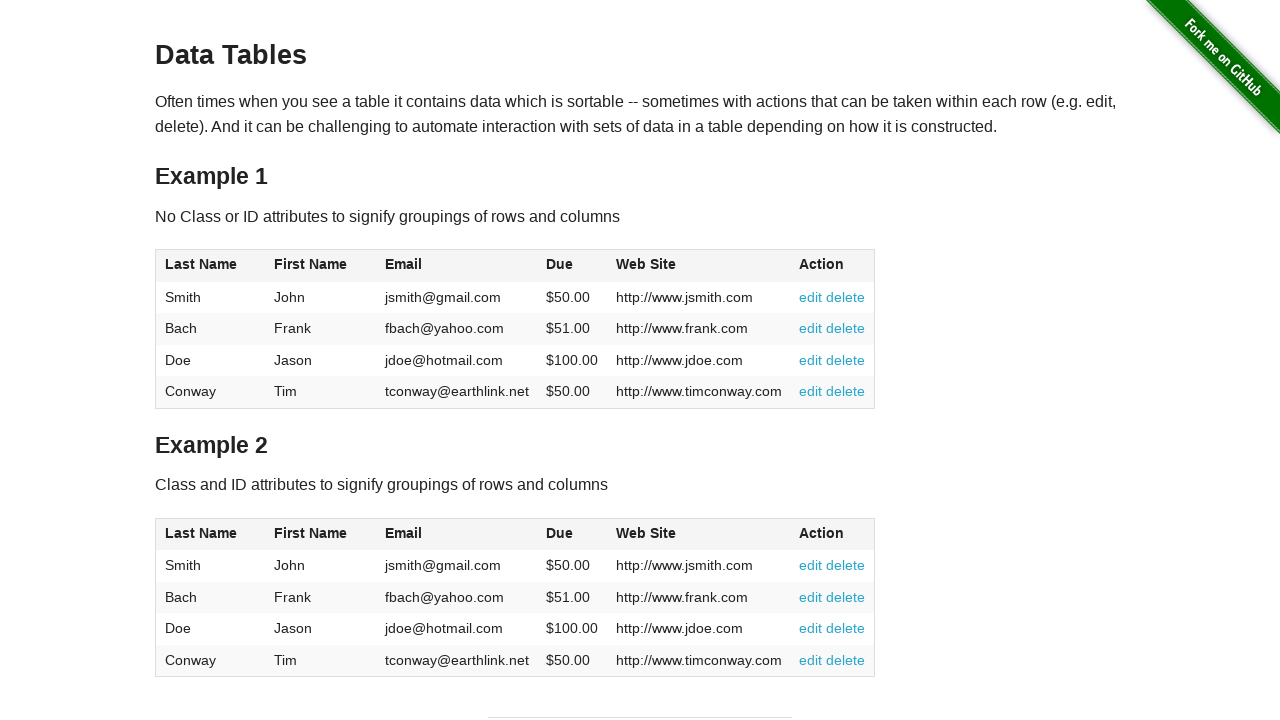

Clicked Due column header (first click) at (572, 266) on #table1 thead tr th:nth-of-type(4)
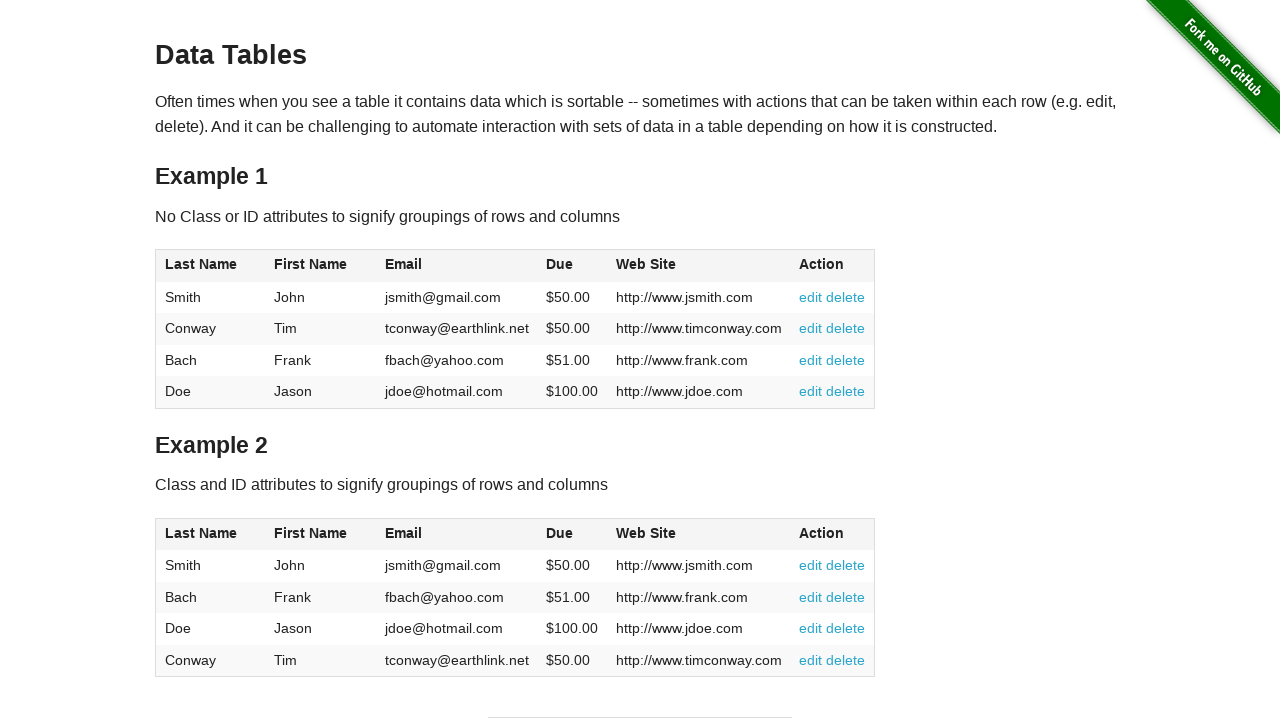

Clicked Due column header (second click) to sort descending at (572, 266) on #table1 thead tr th:nth-of-type(4)
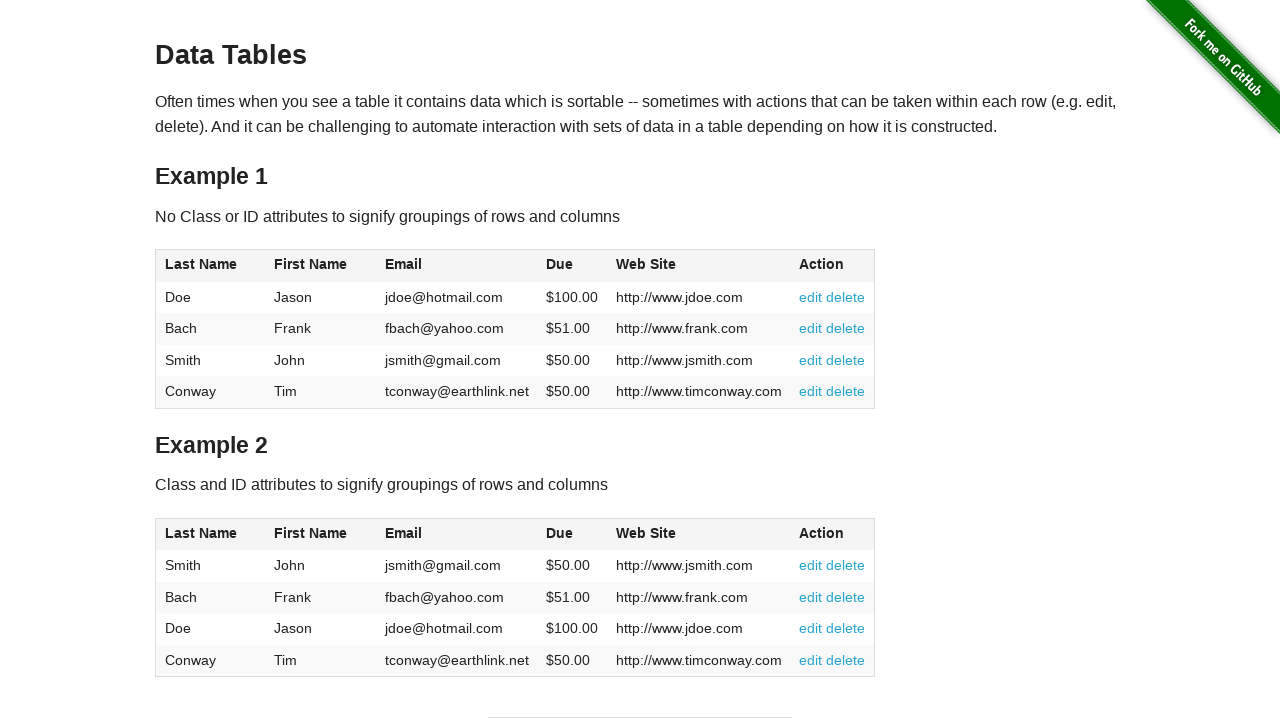

Table loaded and Due column visible
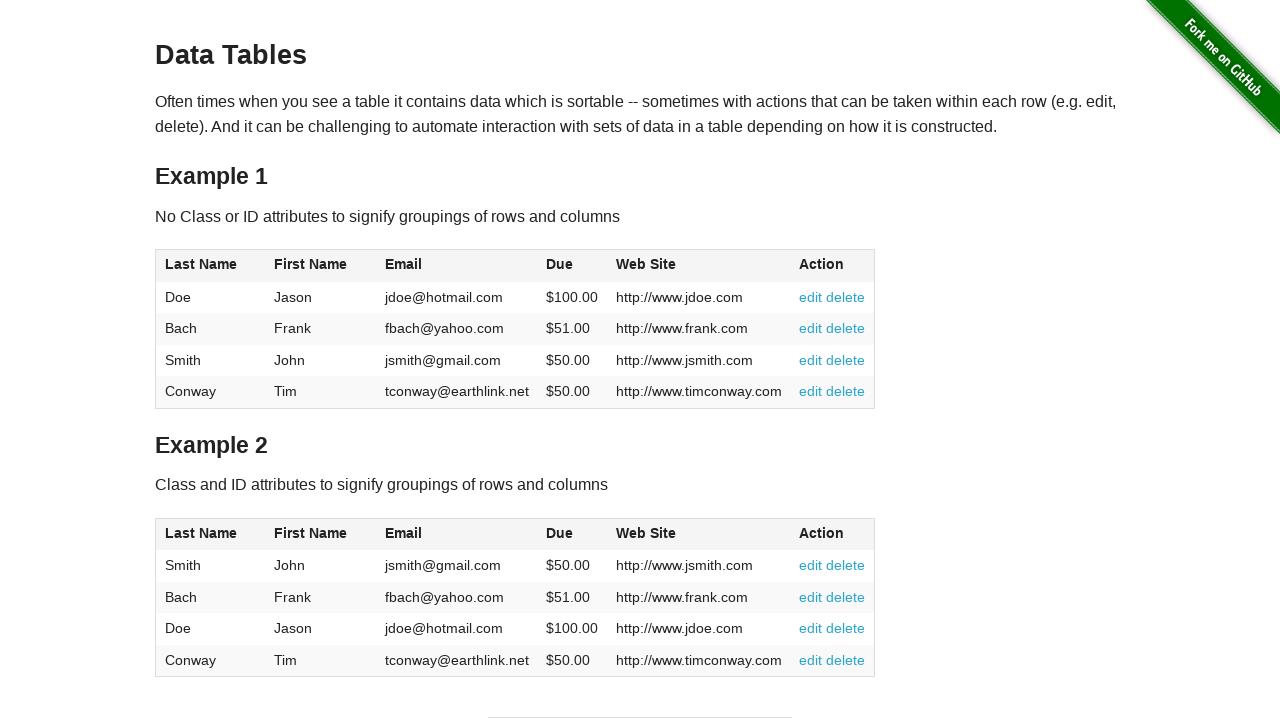

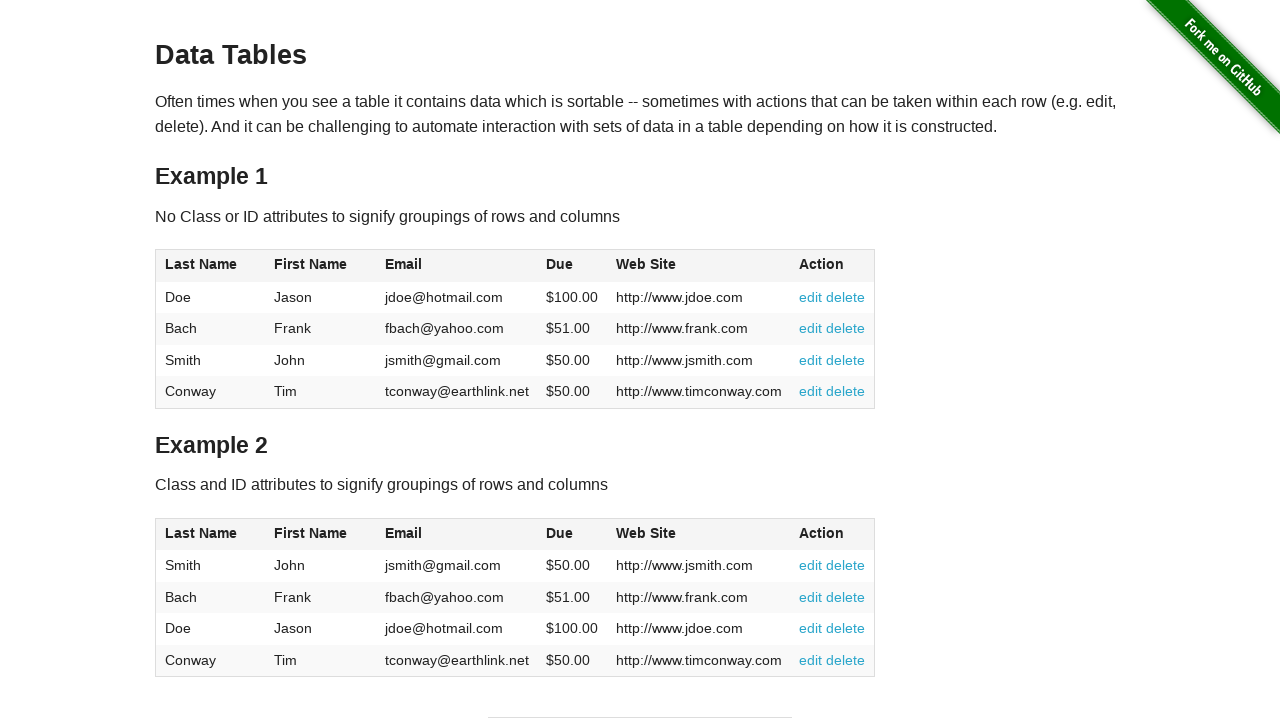